Tests entering a date directly into the date text box by typing the date string and verifying it is correctly displayed

Starting URL: https://kristinek.github.io/site/examples/actions

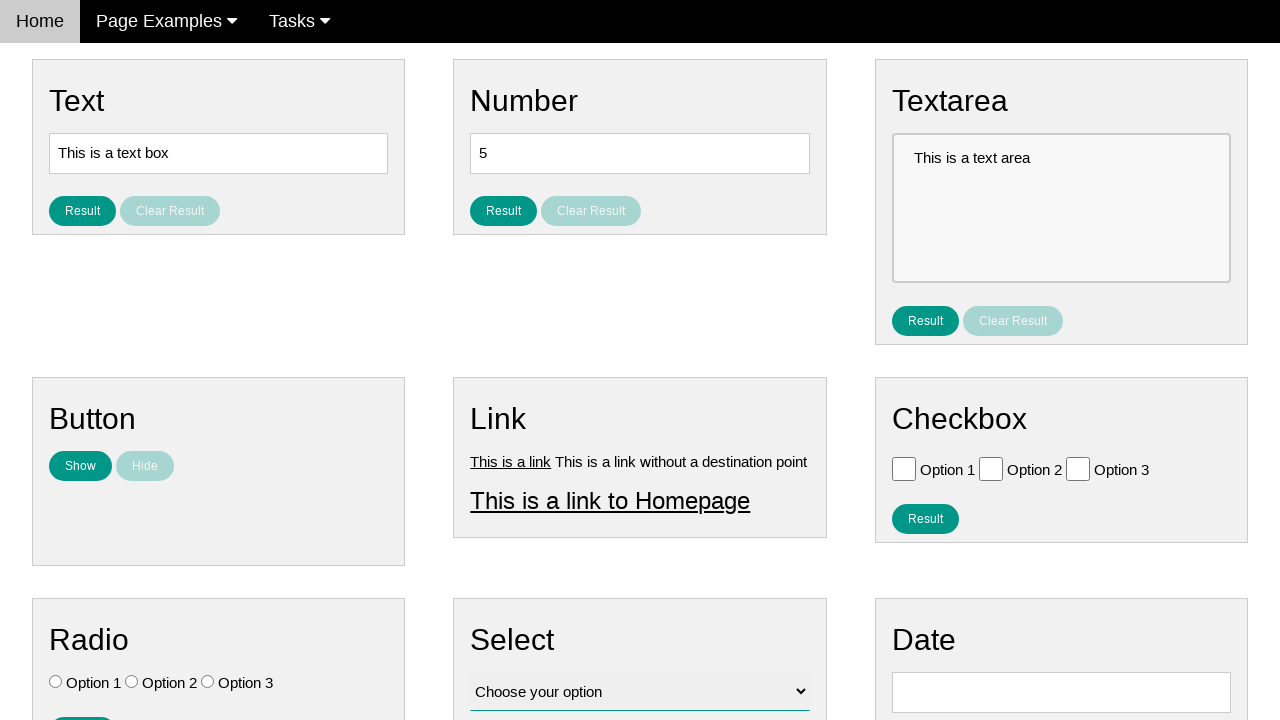

Located date input field with id 'vfb-8'
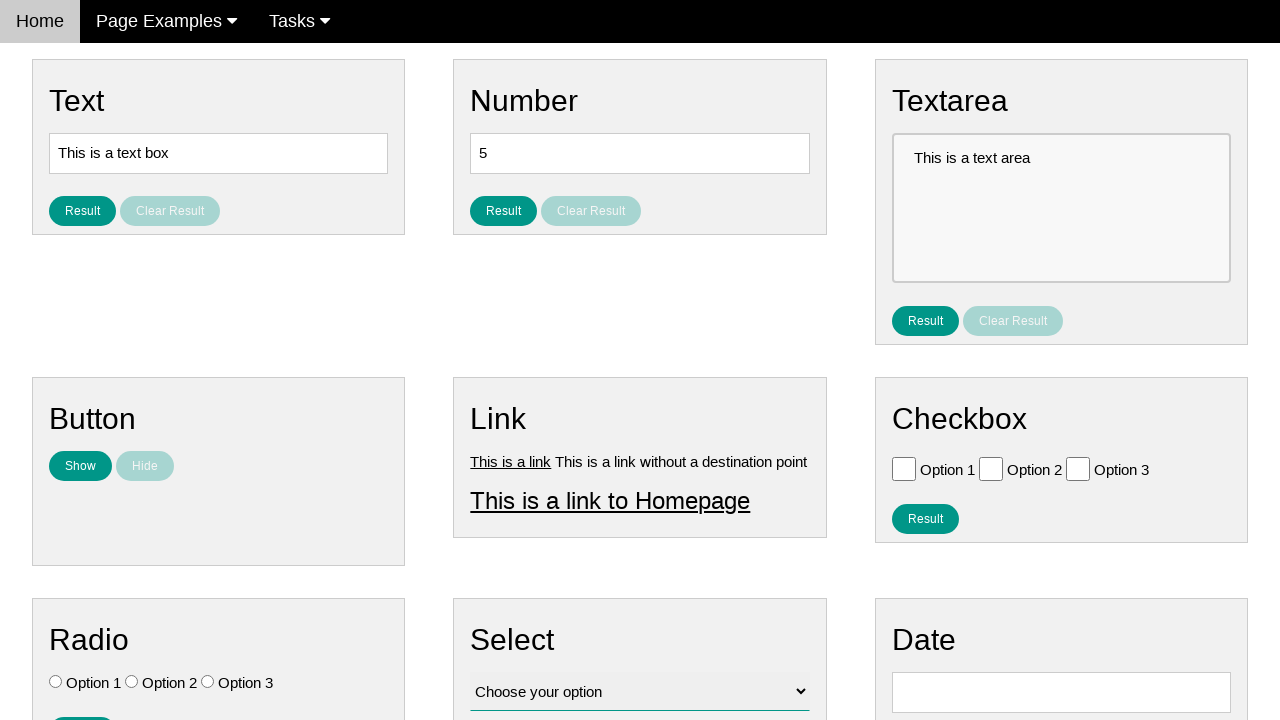

Verified date input field is initially empty
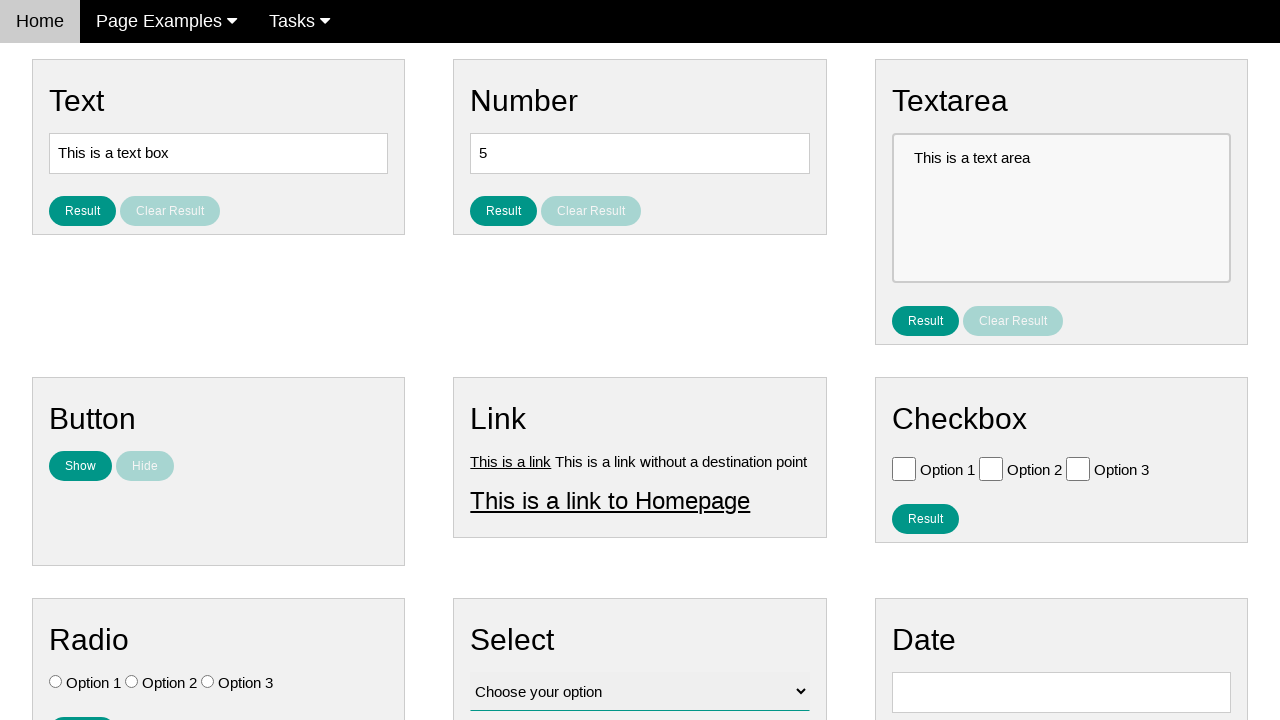

Filled date input field with '05/02/1959' on #vfb-8
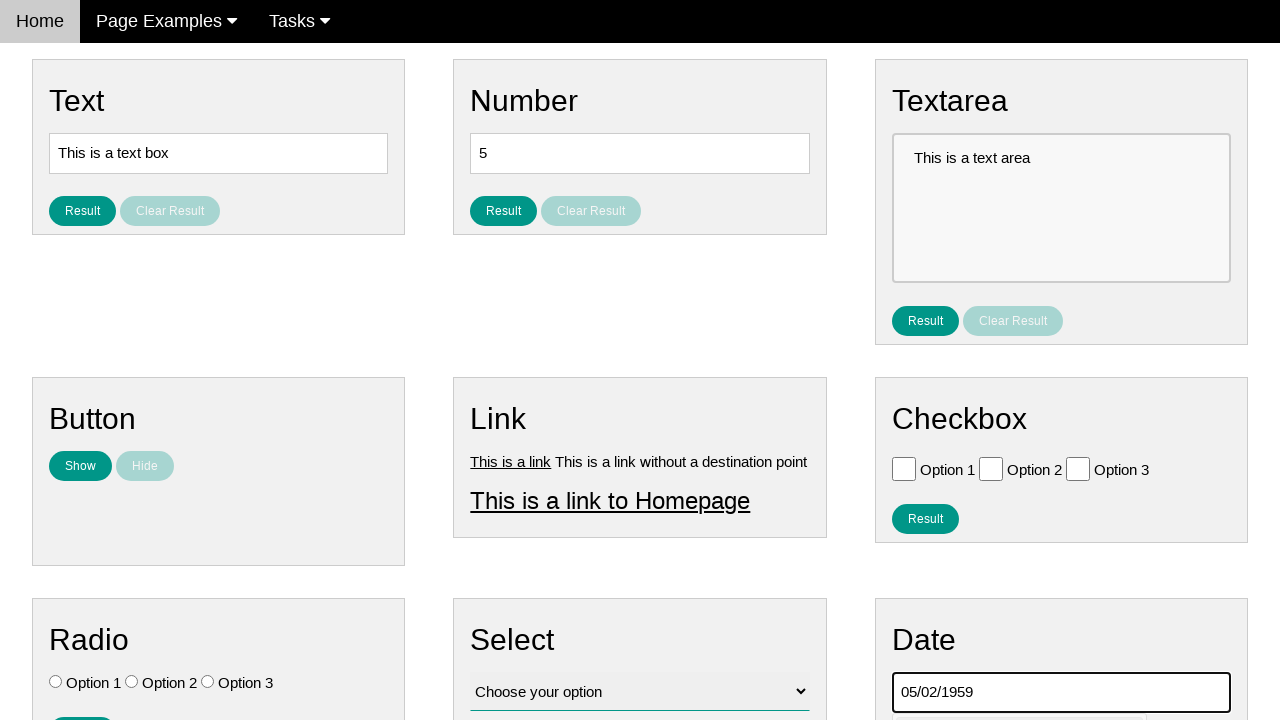

Verified date input field contains '05/02/1959'
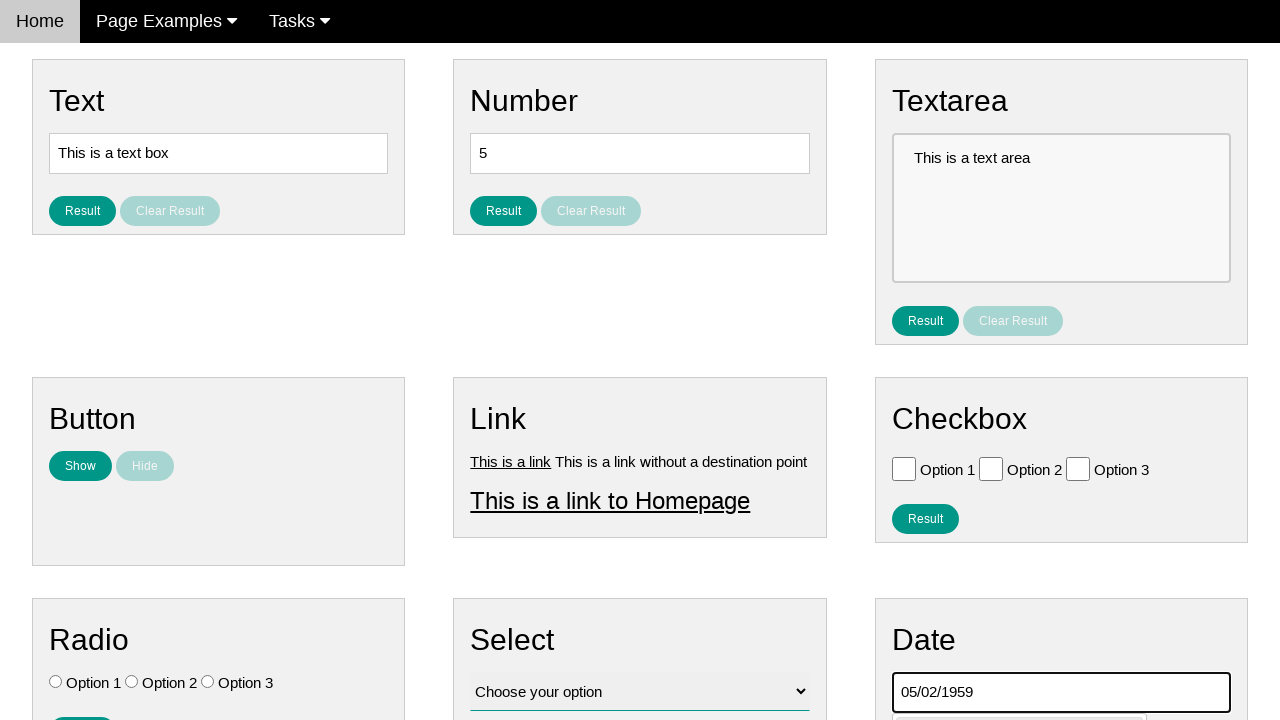

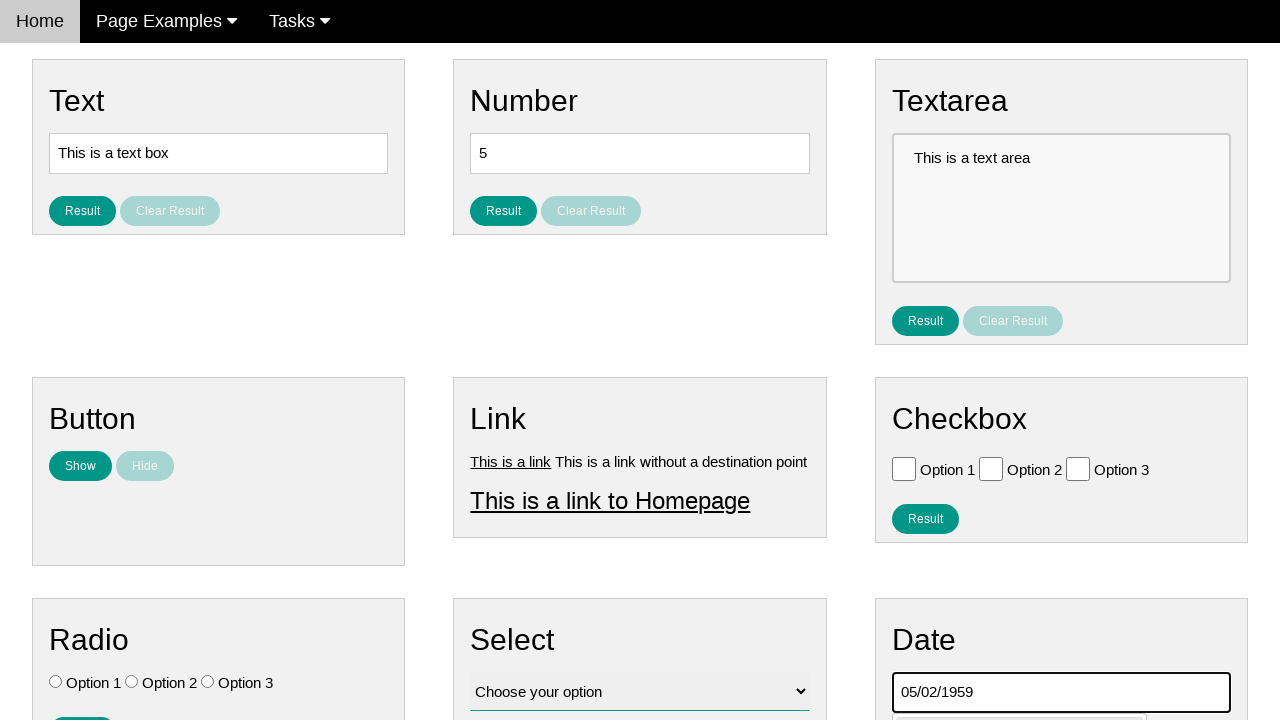